Tests sorting induction cooktops by low price option.

Starting URL: https://bepantoan.vn/

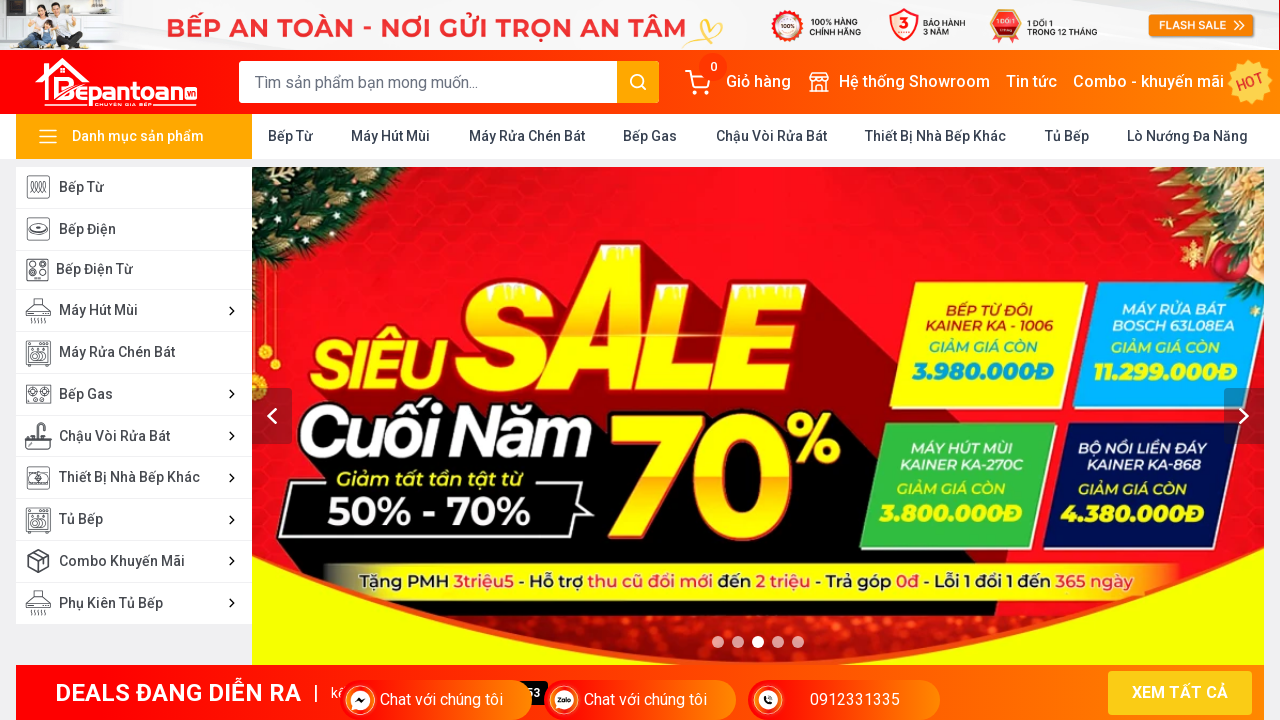

Clicked on 'Bếp Từ' (Induction Cooktop) category link at (290, 136) on xpath=/descendant::a[contains(text(),'Bếp Từ')][1]
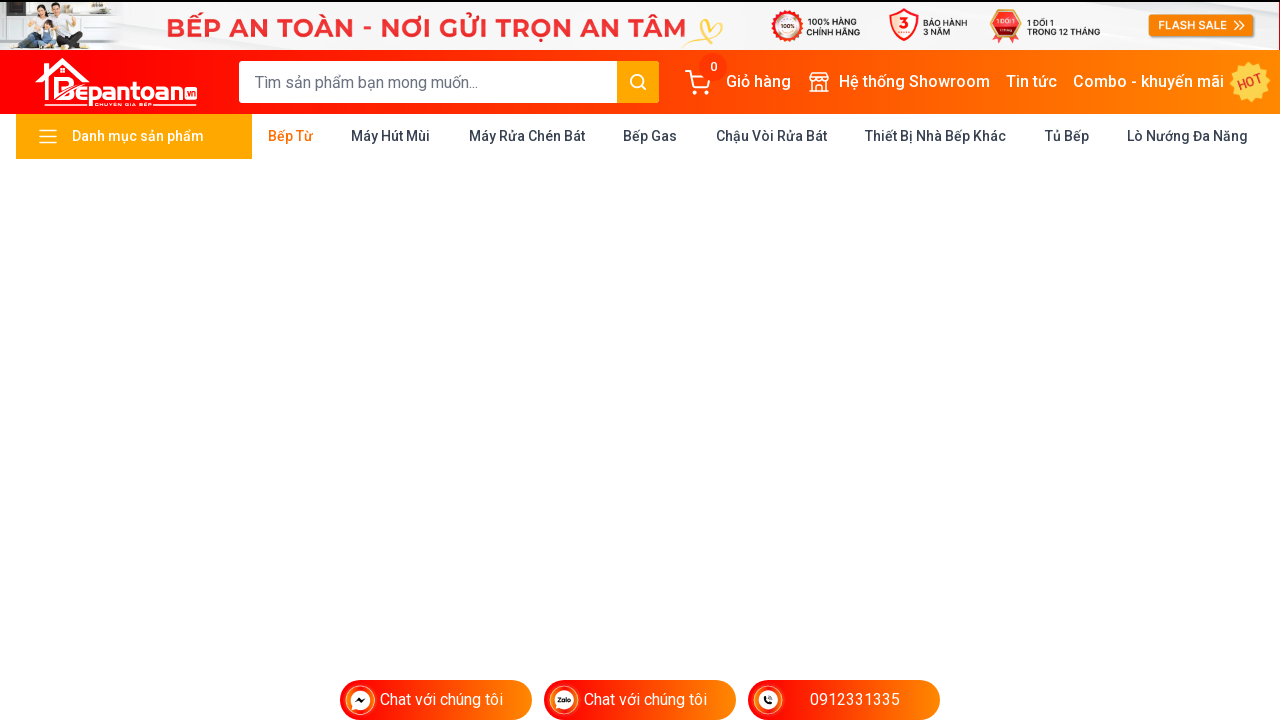

Low price sort option loaded
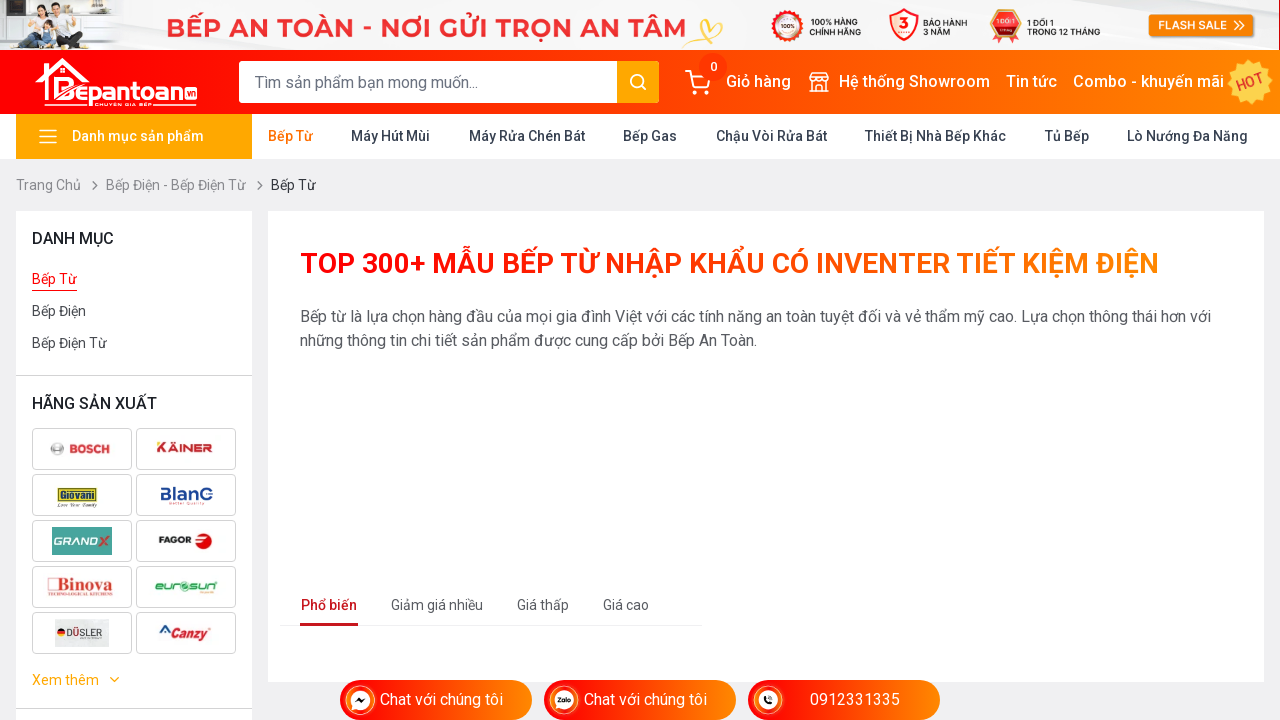

Clicked on 'Giá thấp' (Low Price) sorting option at (543, 605) on xpath=//a[contains(text(),'Giá thấp')]
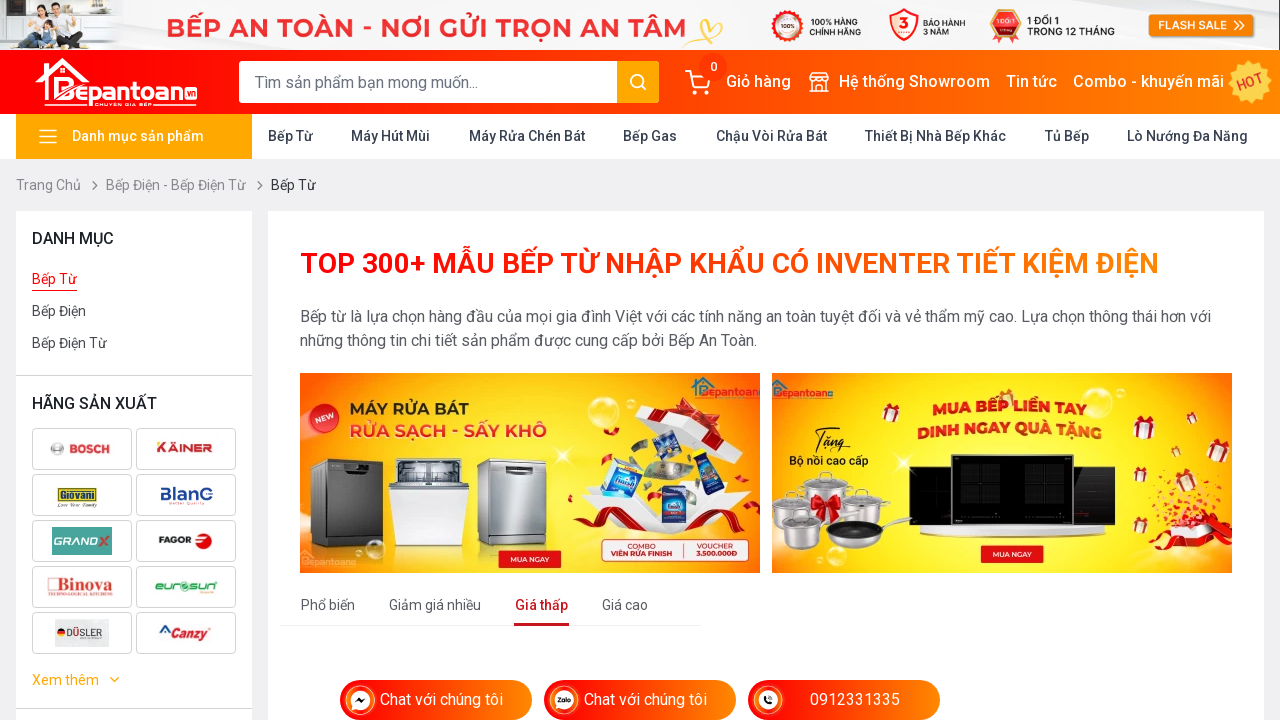

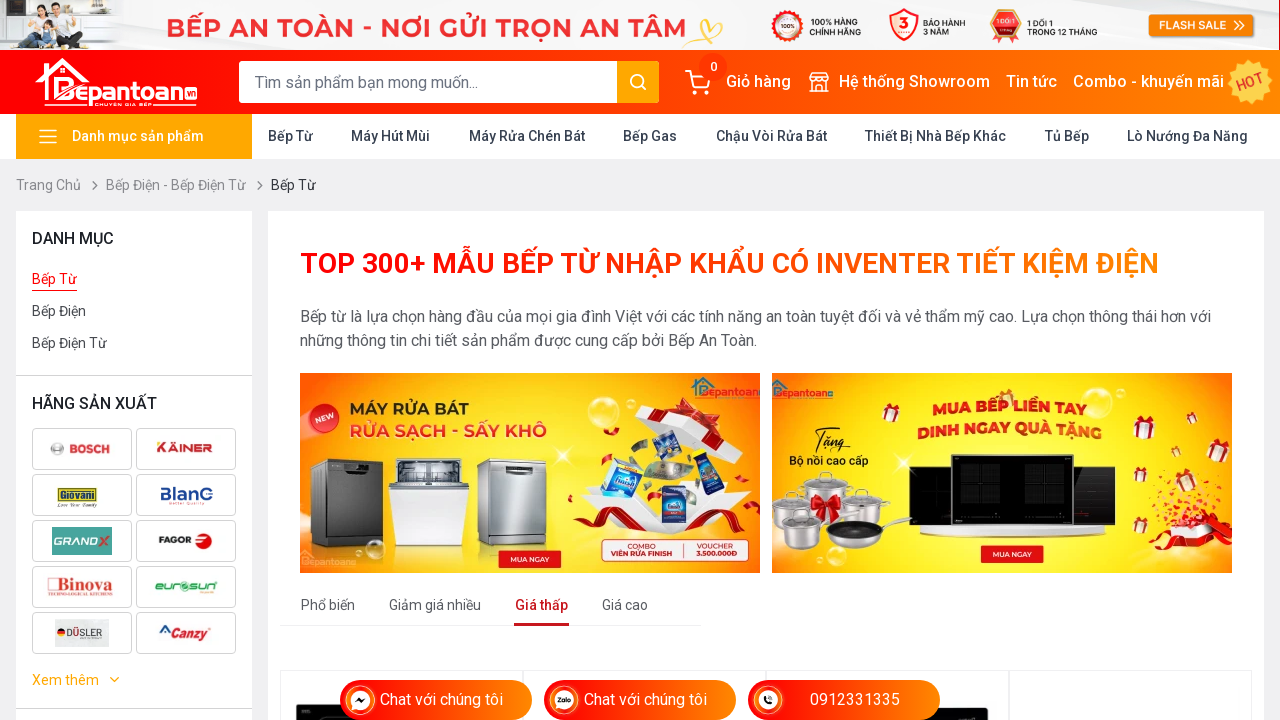